Tests navigation flow by clicking the "Get started" link and verifying the Installation heading appears

Starting URL: https://playwright.dev

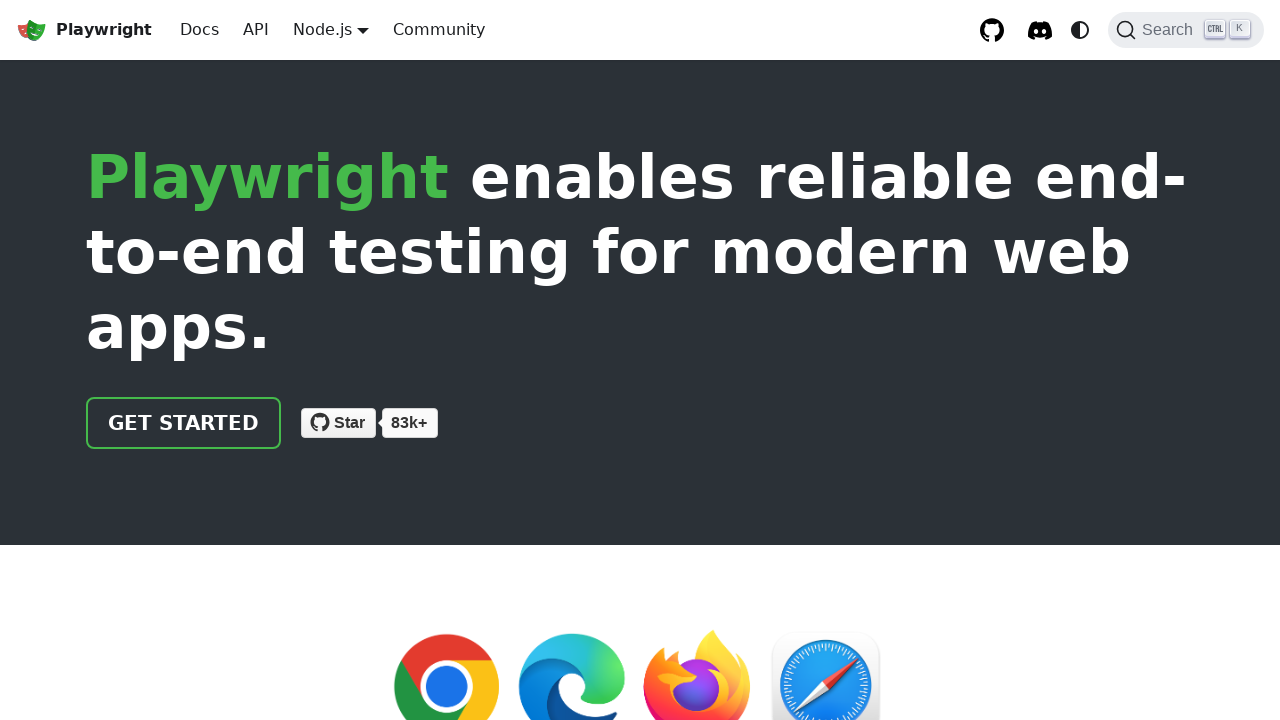

Clicked the 'Get started' link at (184, 423) on internal:role=link[name="Get started"i]
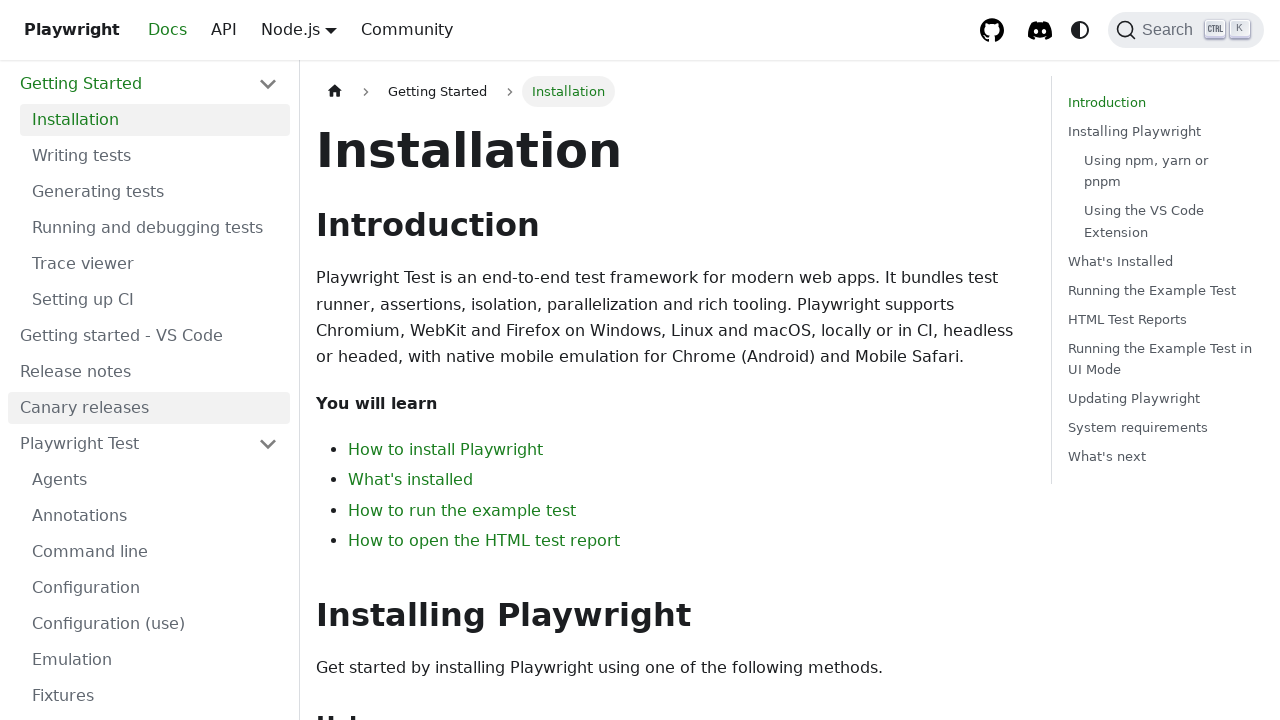

Verified the Installation heading is visible
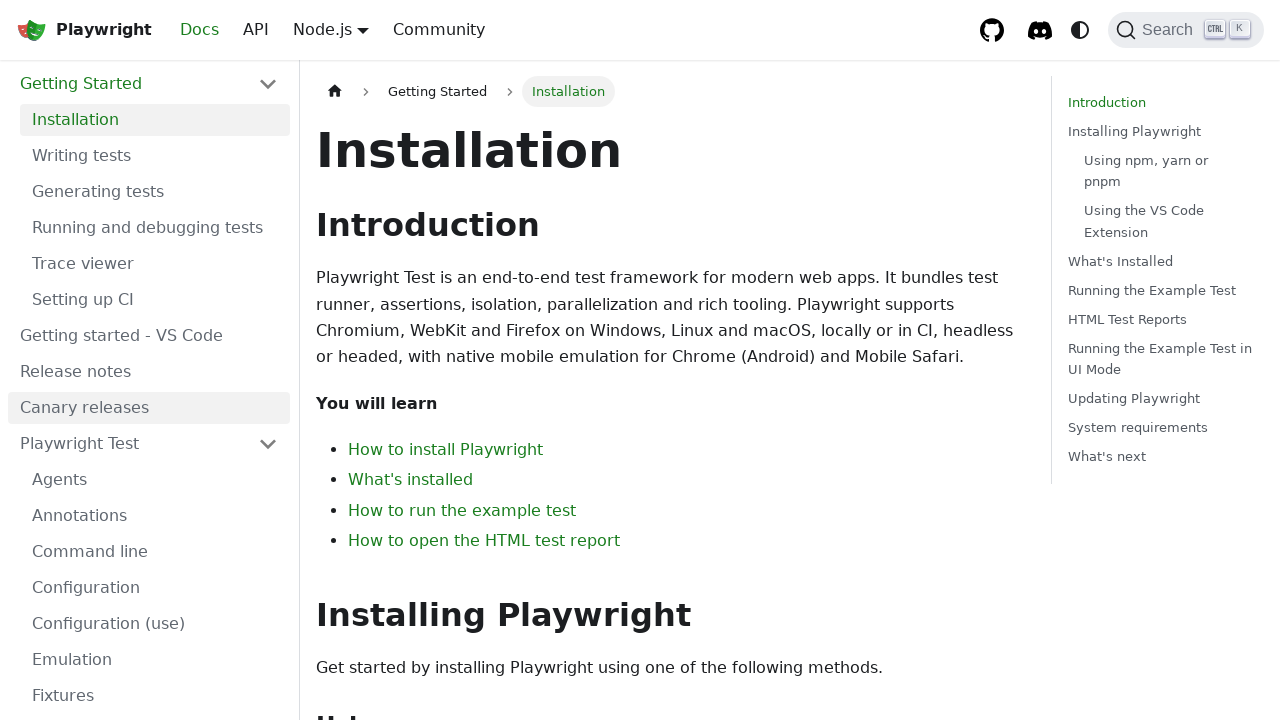

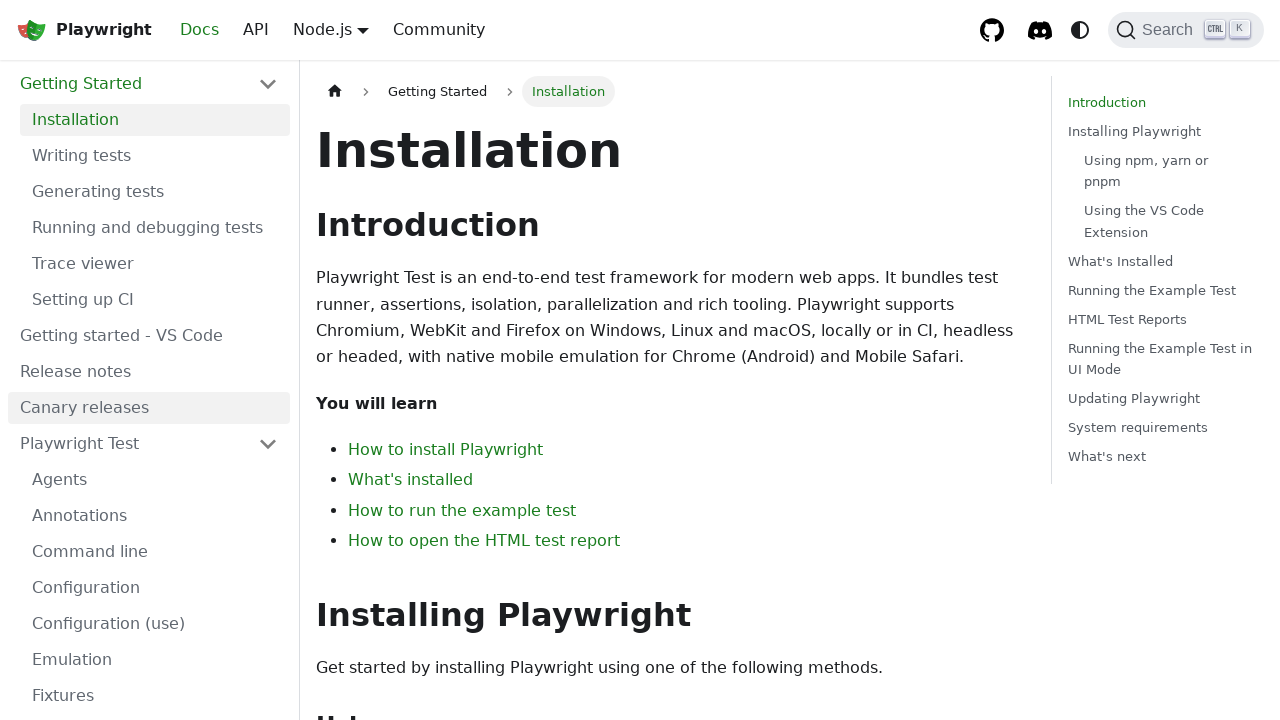